Tests dropdown selection using different selection methods: by value, by index, and by visible text

Starting URL: https://rahulshettyacademy.com/AutomationPractice/

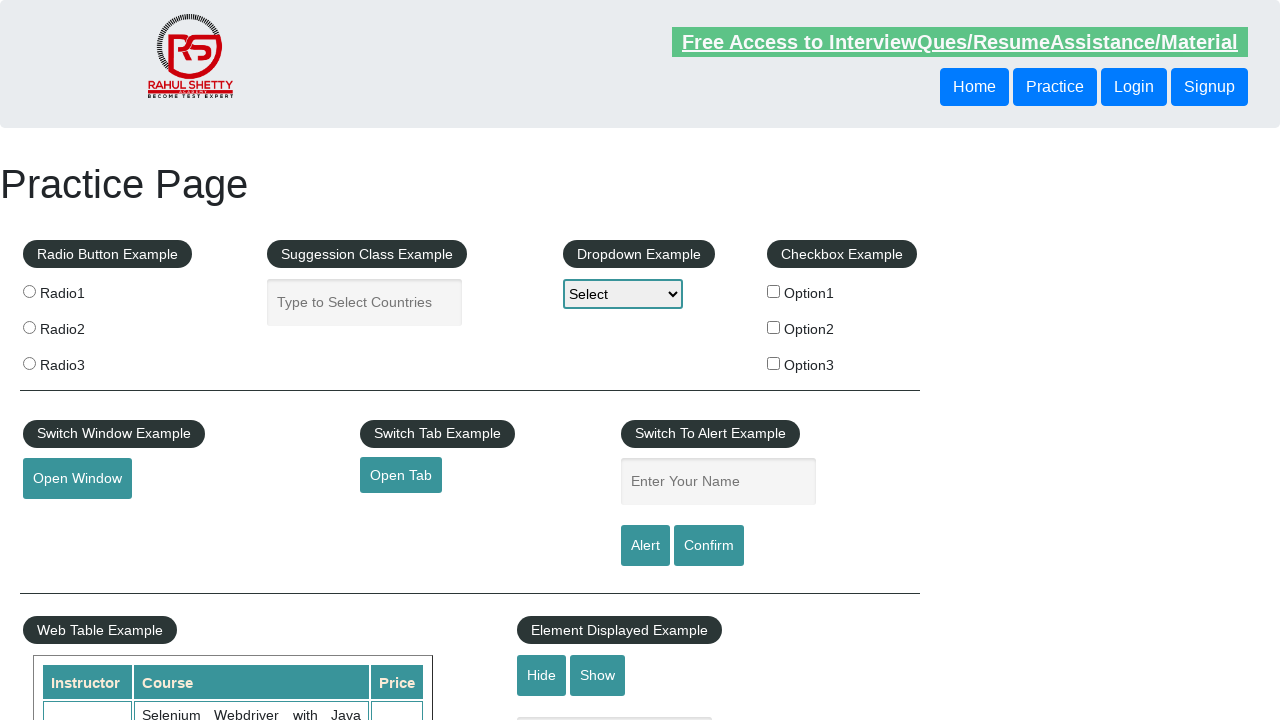

Selected dropdown option by value 'option1' on #dropdown-class-example
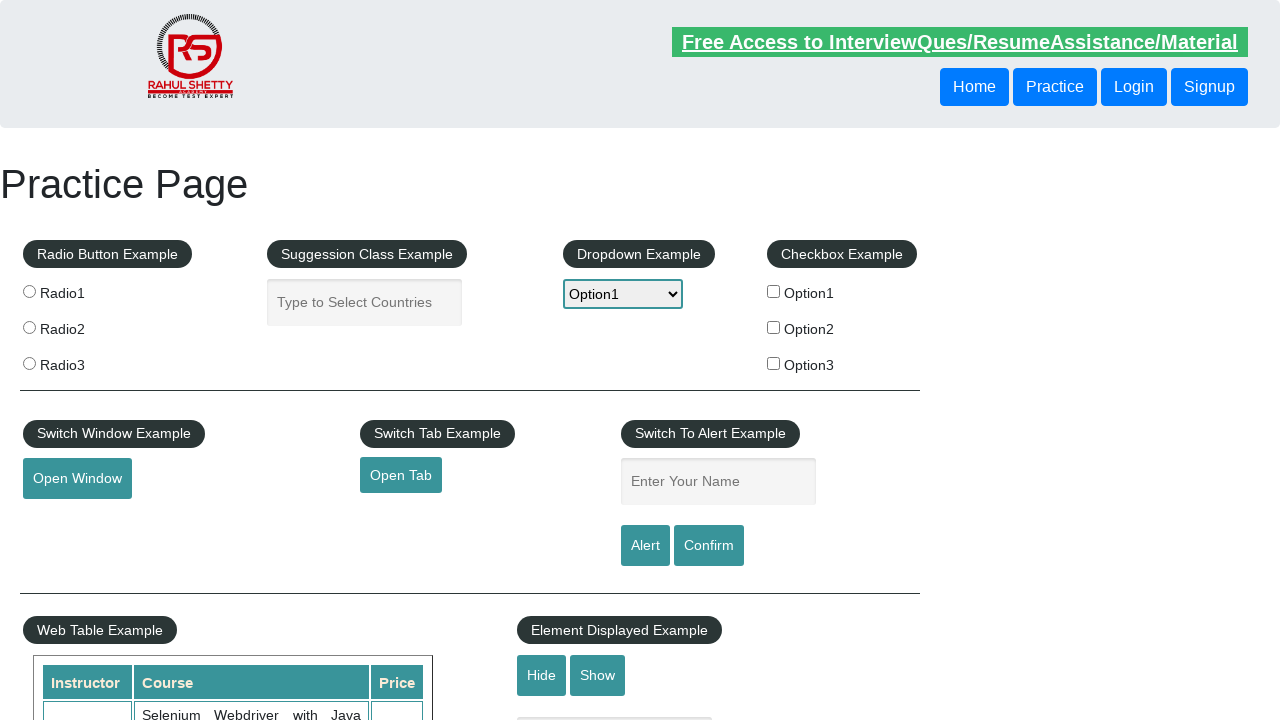

Selected dropdown option by index 2 (Option2) on #dropdown-class-example
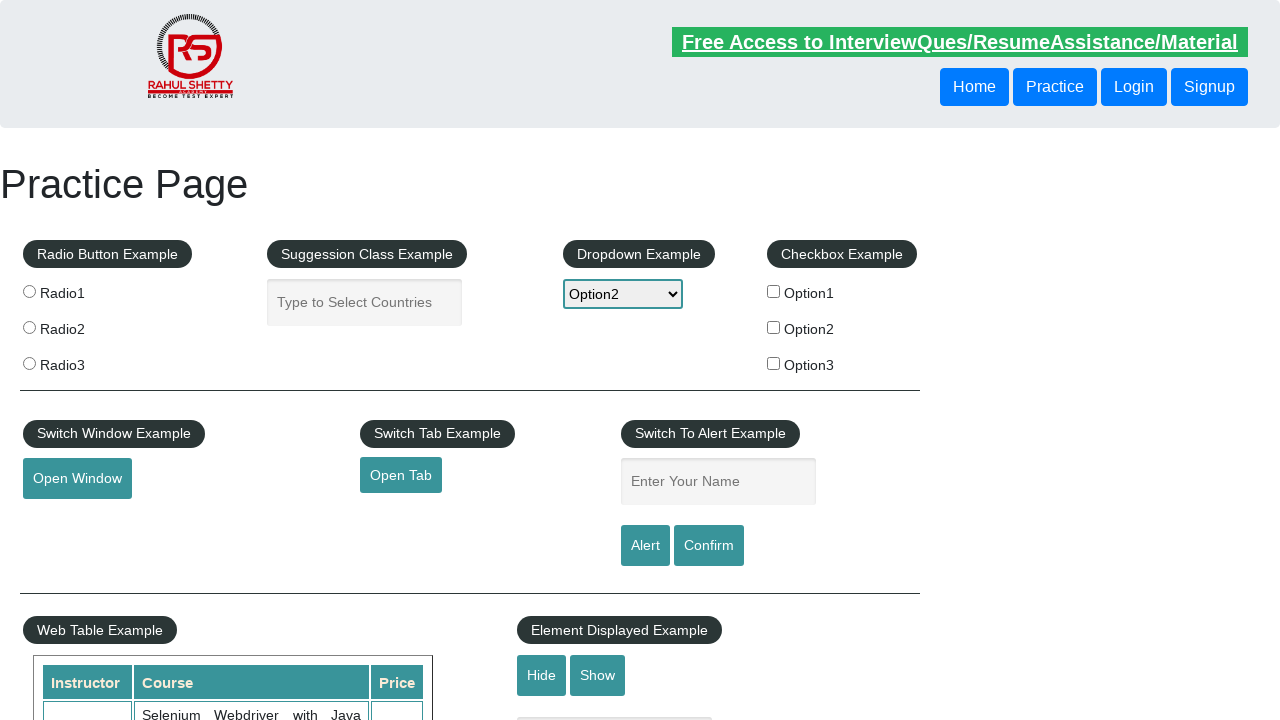

Selected dropdown option by visible text 'Option3' on #dropdown-class-example
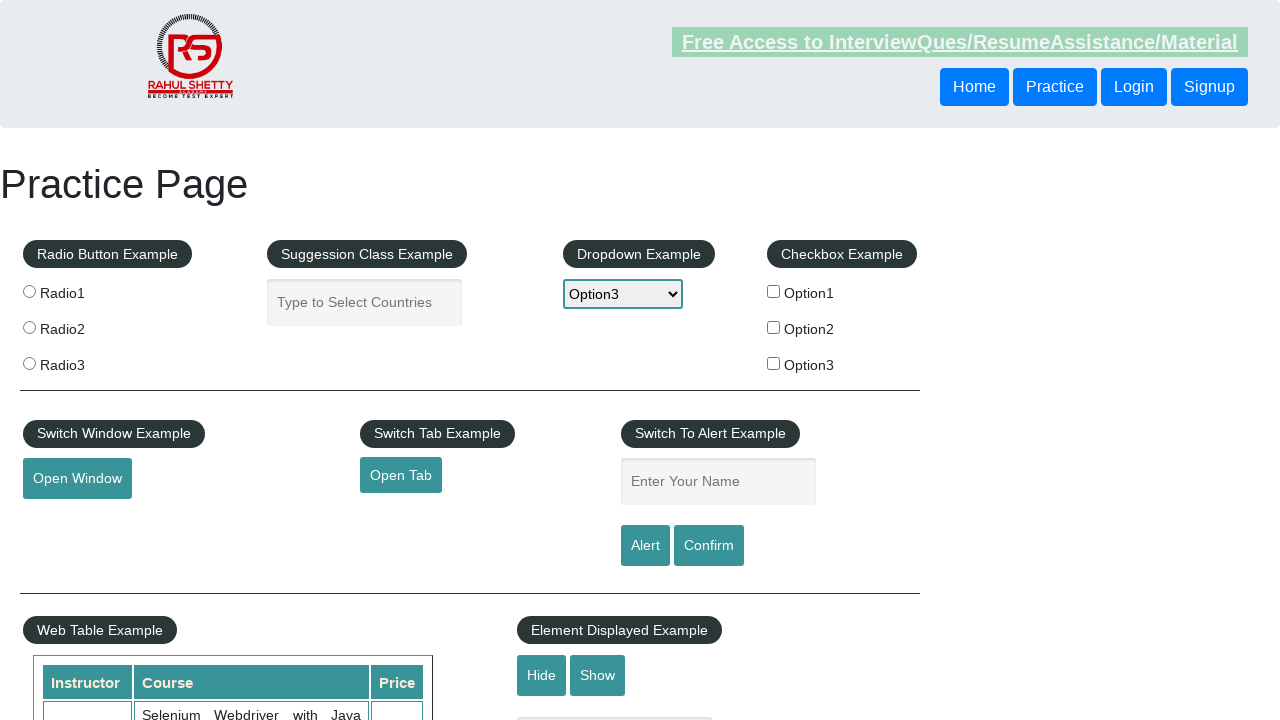

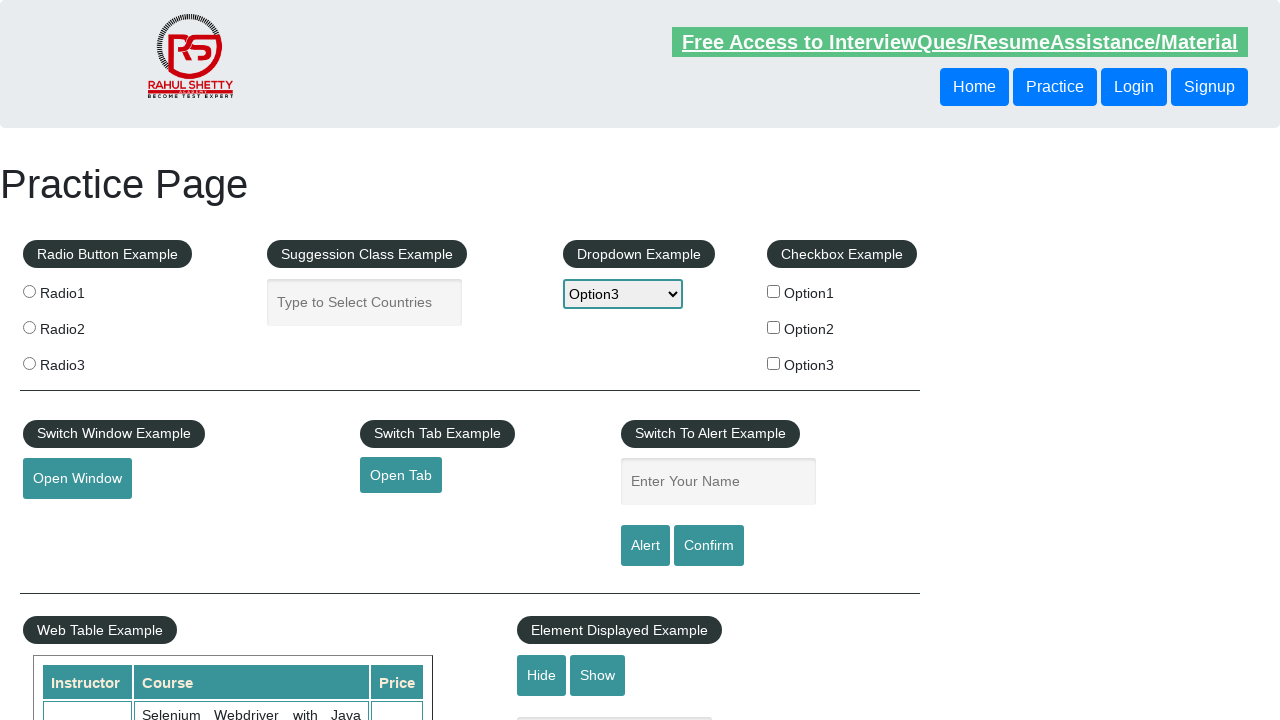